Tests drag-and-drop functionality on jQuery UI demo page by dragging an element from one position to another

Starting URL: https://jqueryui.com/droppable/

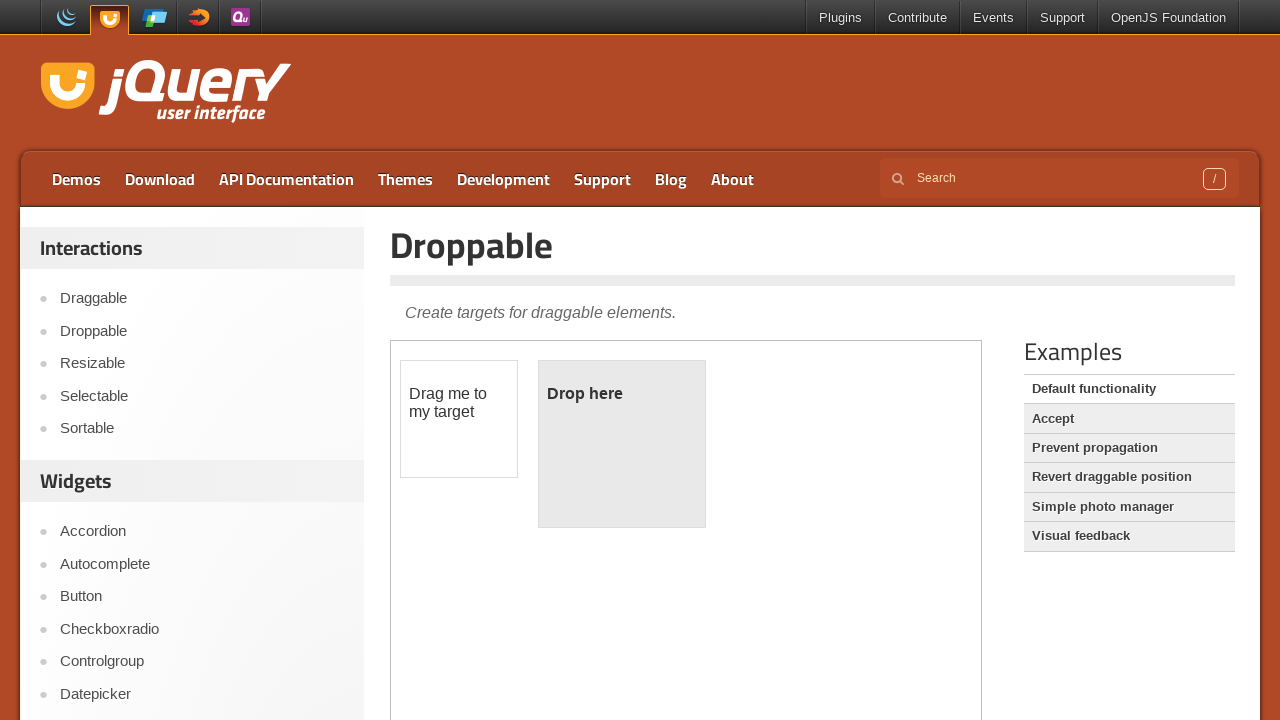

Waited for drag-drop demo iframe to load
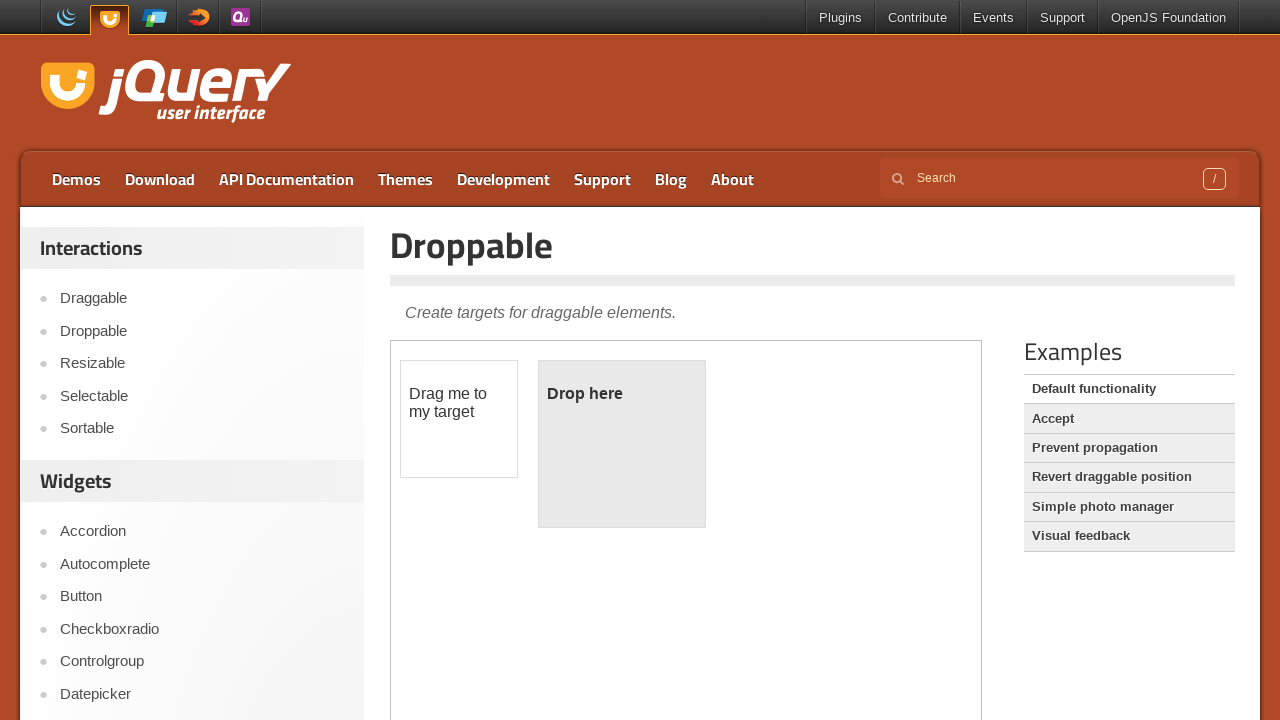

Located the demo iframe context
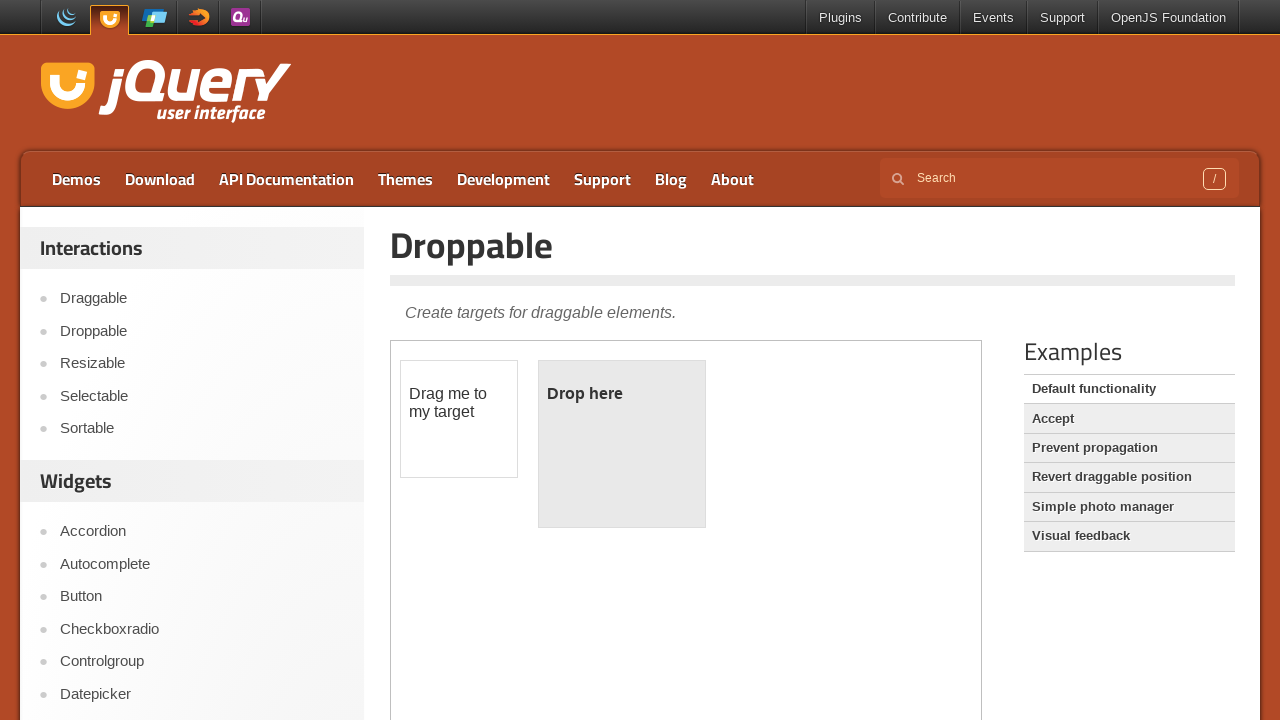

Located the draggable element
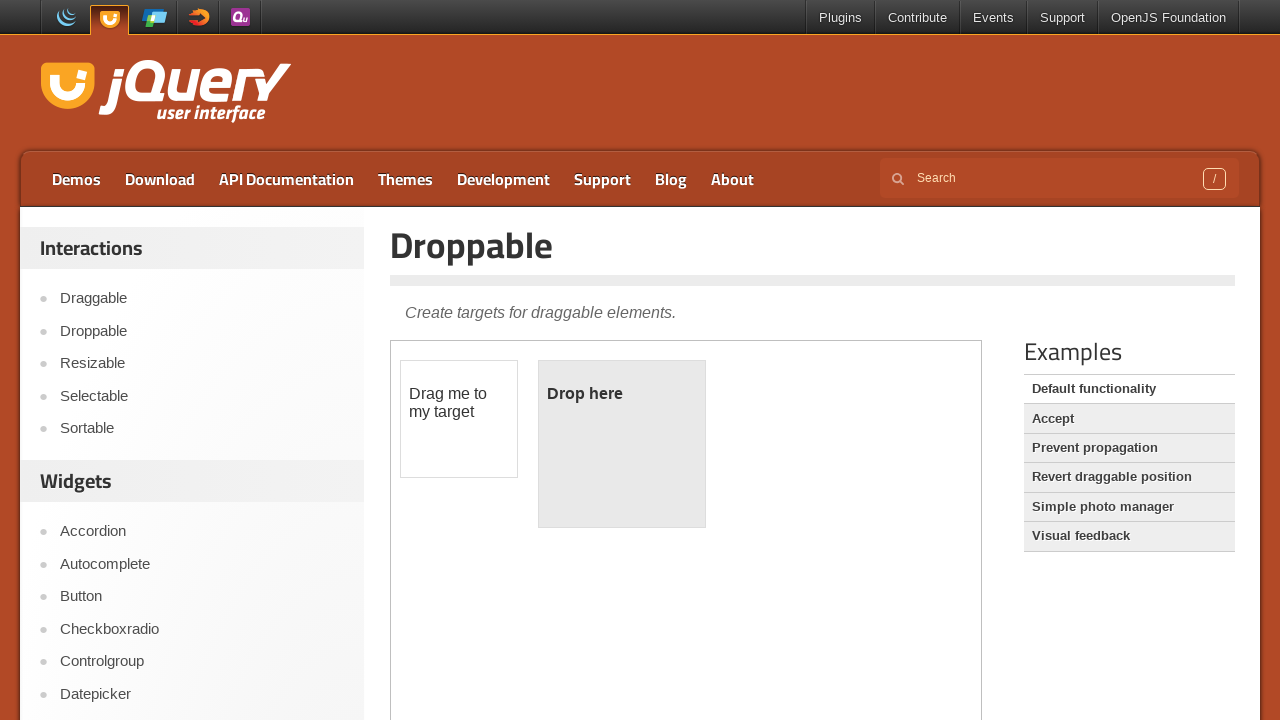

Located the droppable element
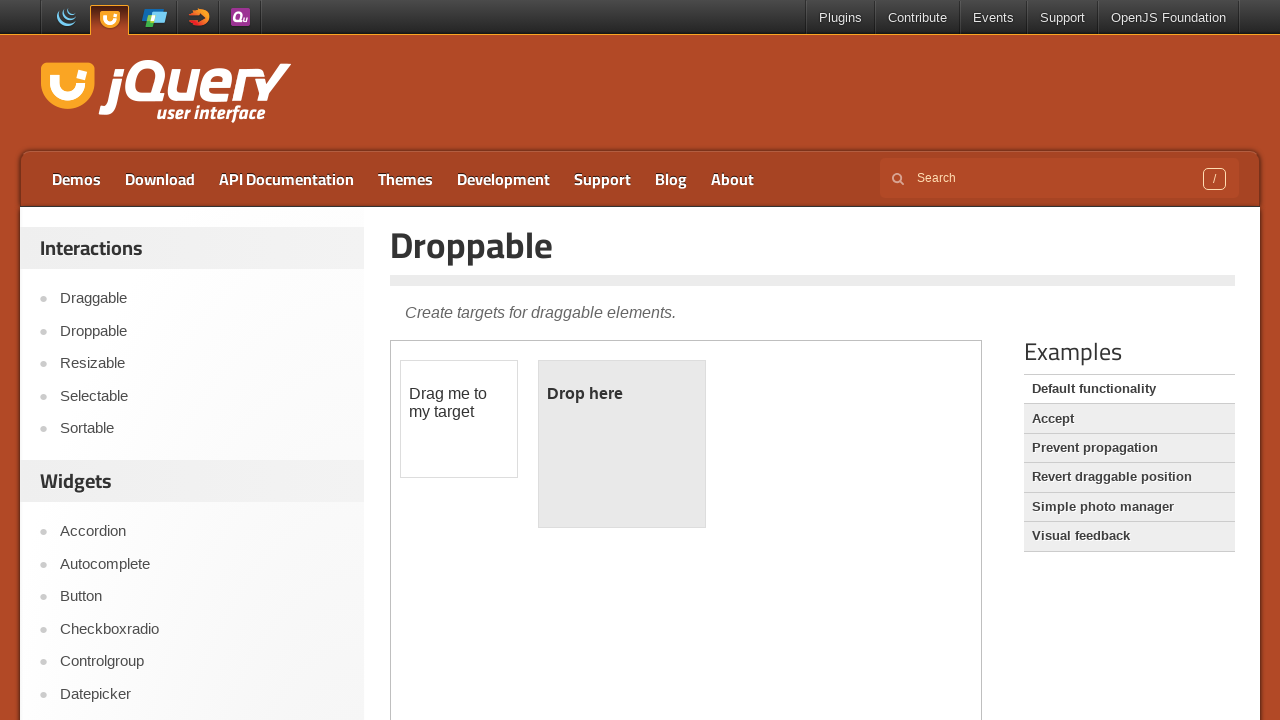

Dragged element from draggable to droppable area at (622, 444)
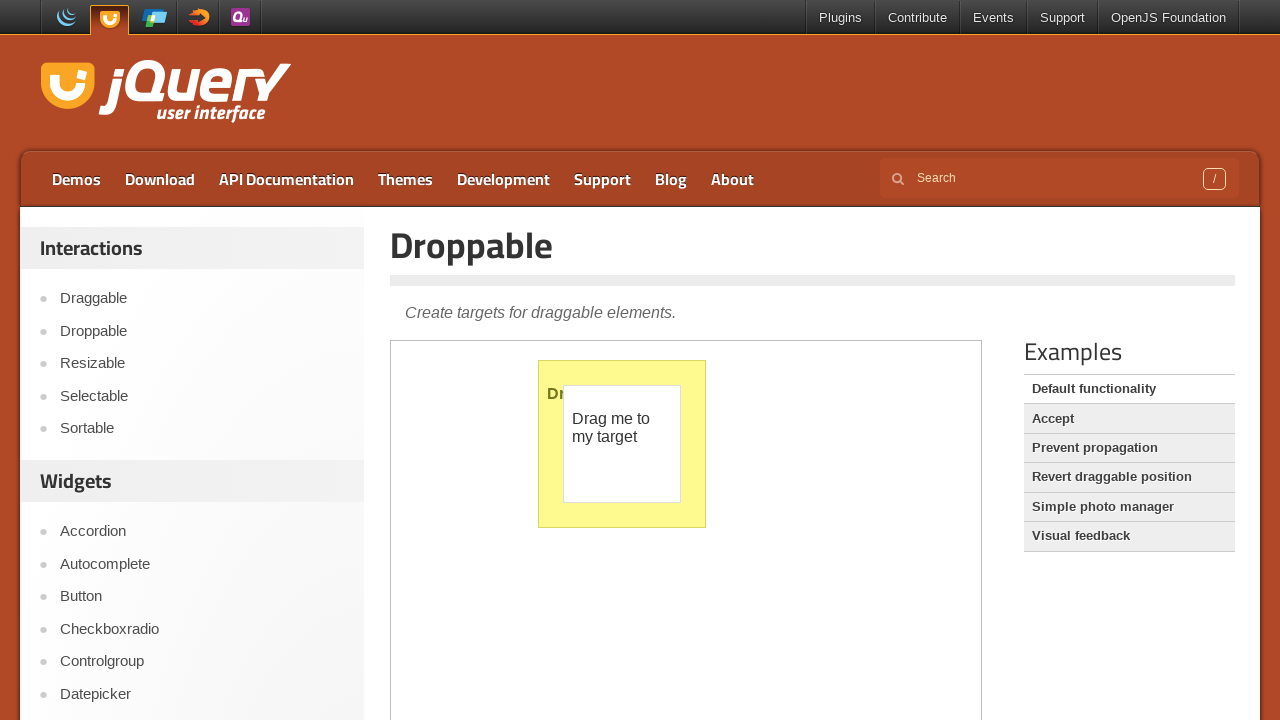

Waited 1000ms to observe drag-drop result
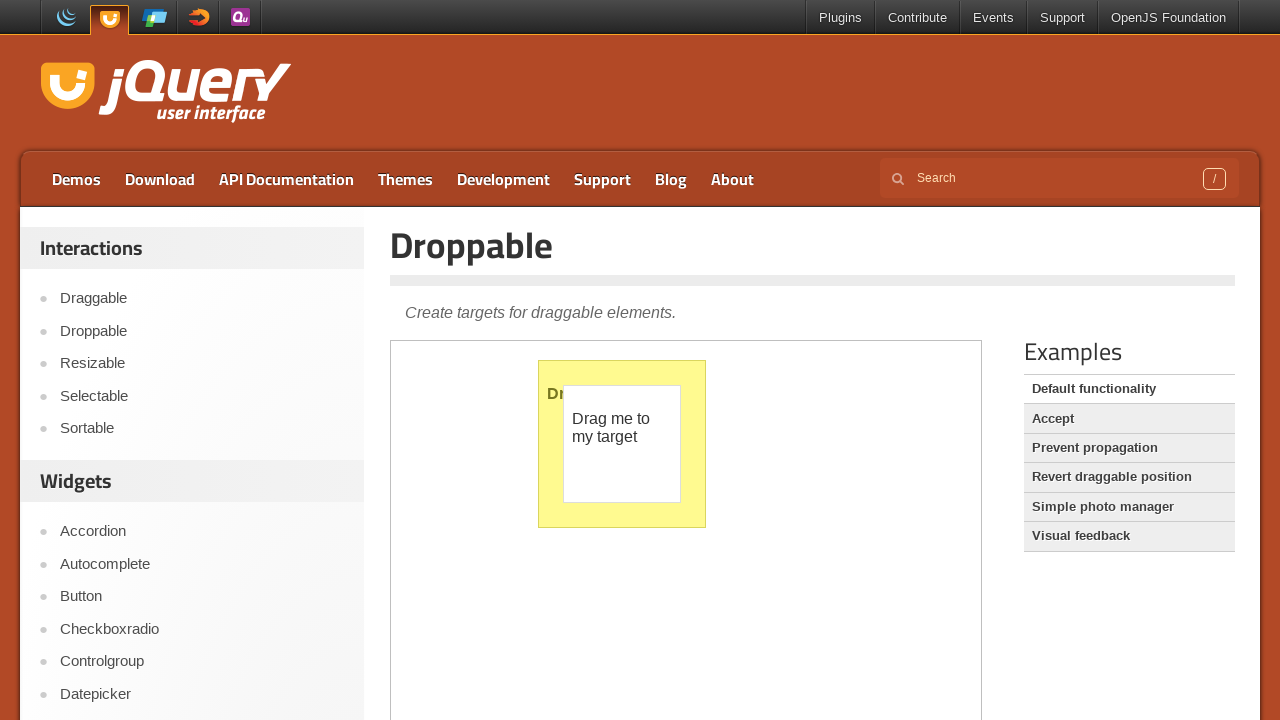

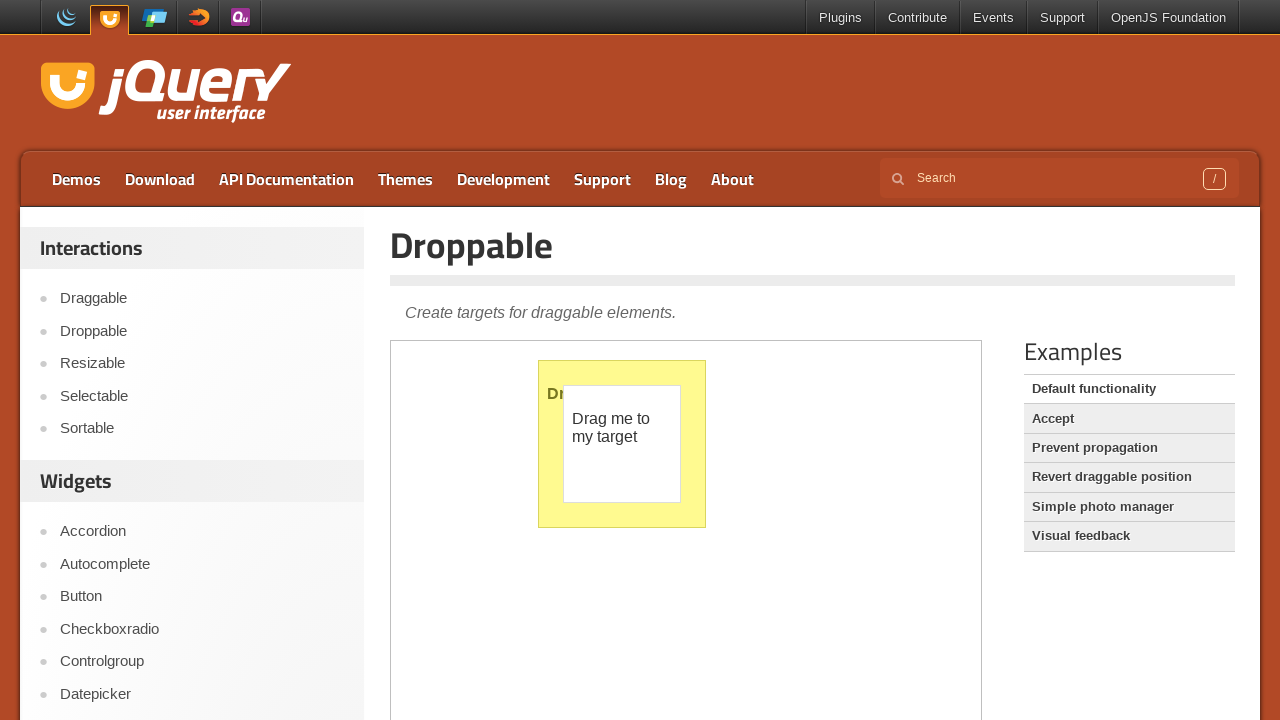